Tests waiting for a dynamically appearing element on the Dynamic Properties page and clicking it once visible

Starting URL: https://demoqa.com/dynamic-properties

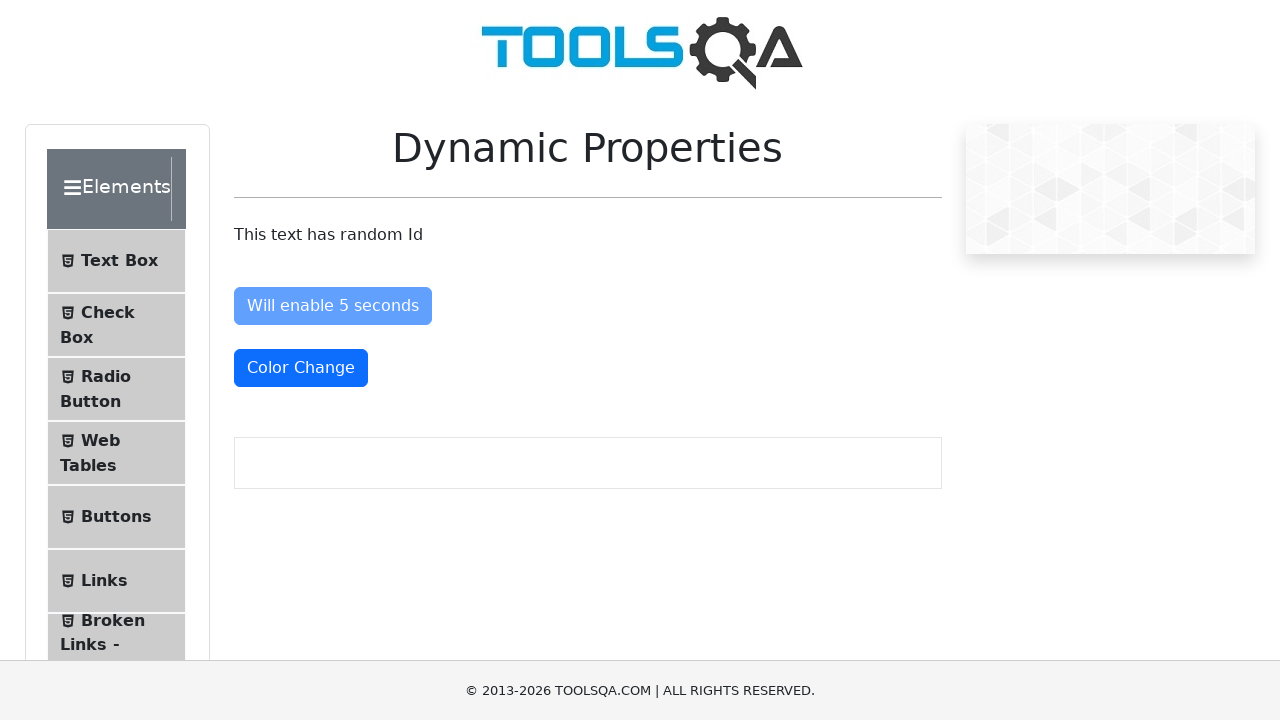

Waited for dynamically appearing element #visibleAfter to become visible (timeout: 20s)
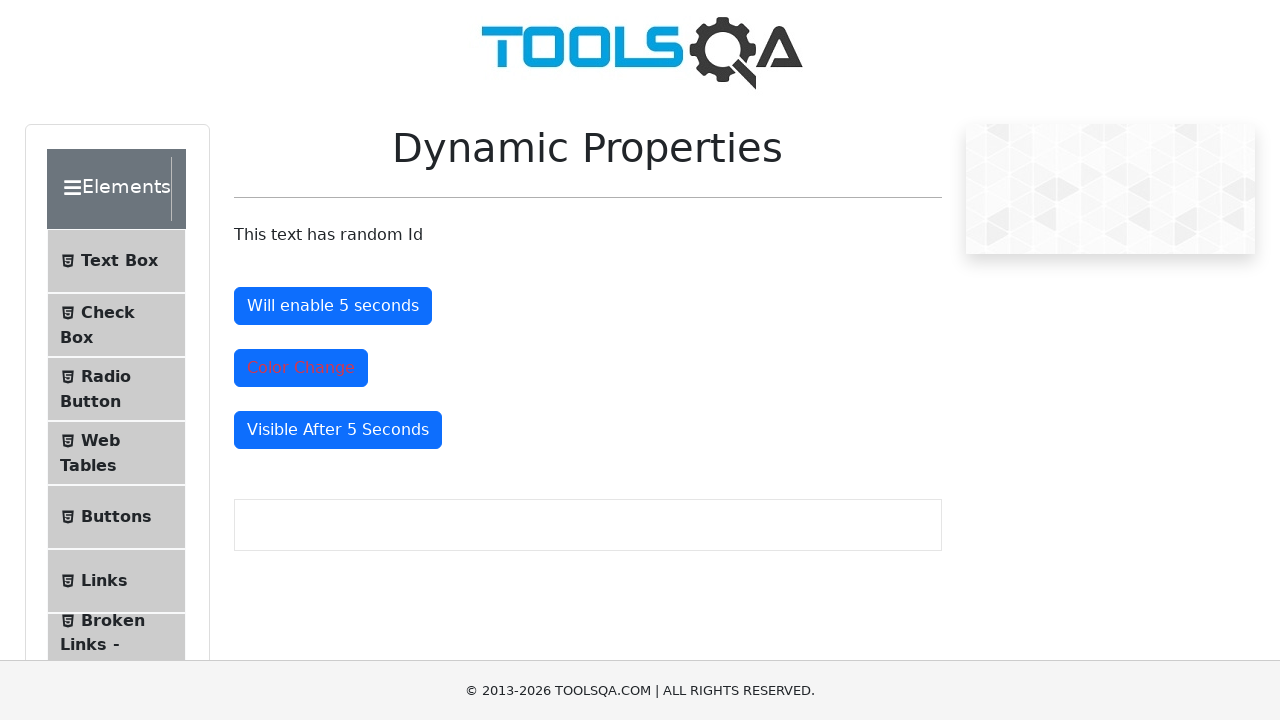

Clicked the #visibleAfter element at (338, 430) on #visibleAfter
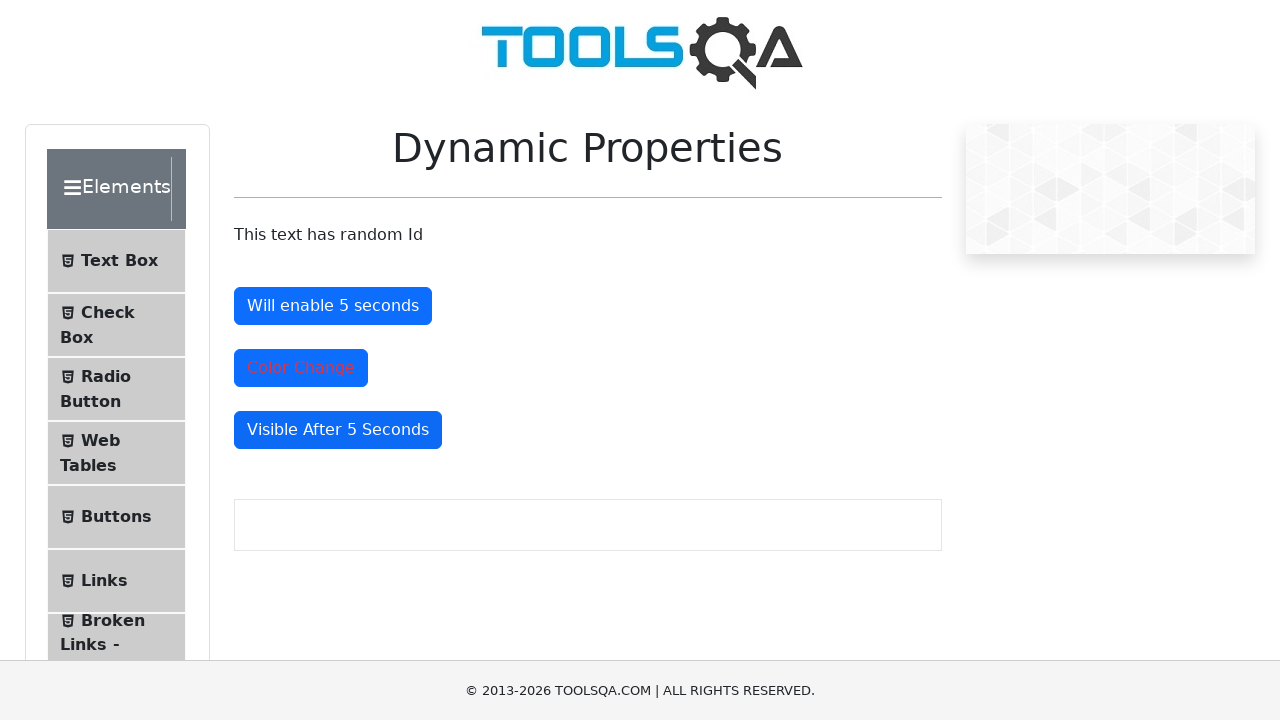

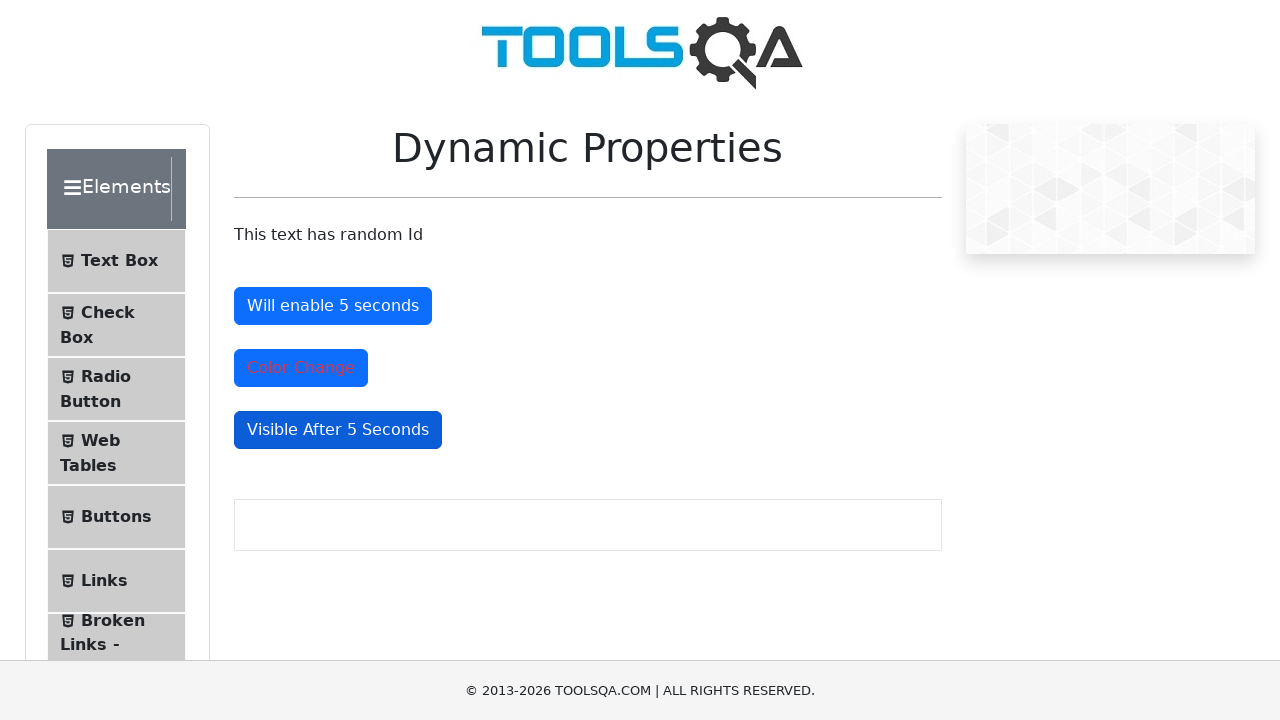